Tests navigation from home page to contact page by clicking the contact link in the navigation menu

Starting URL: https://adoring-pasteur-3ae17d.netlify.app/index.html

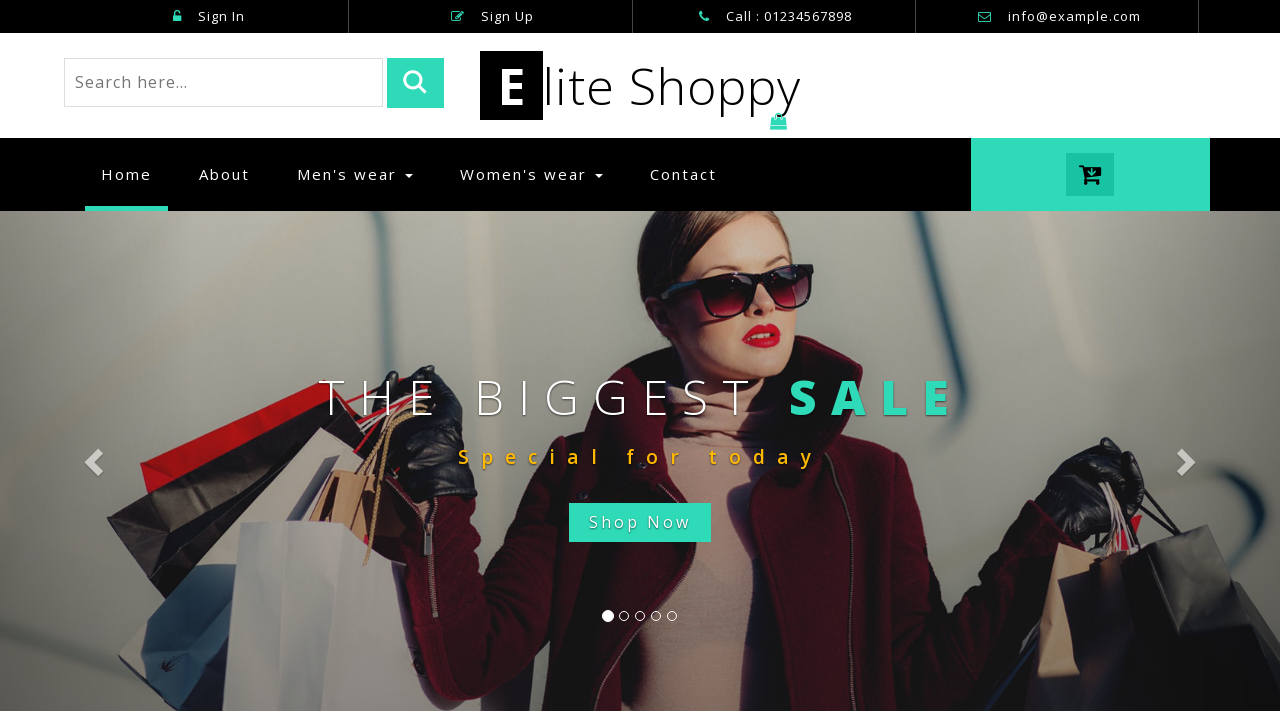

Clicked contact link in navigation menu at (684, 175) on xpath=//*[@id="bs-example-navbar-collapse-1"]/ul/li[5]/a
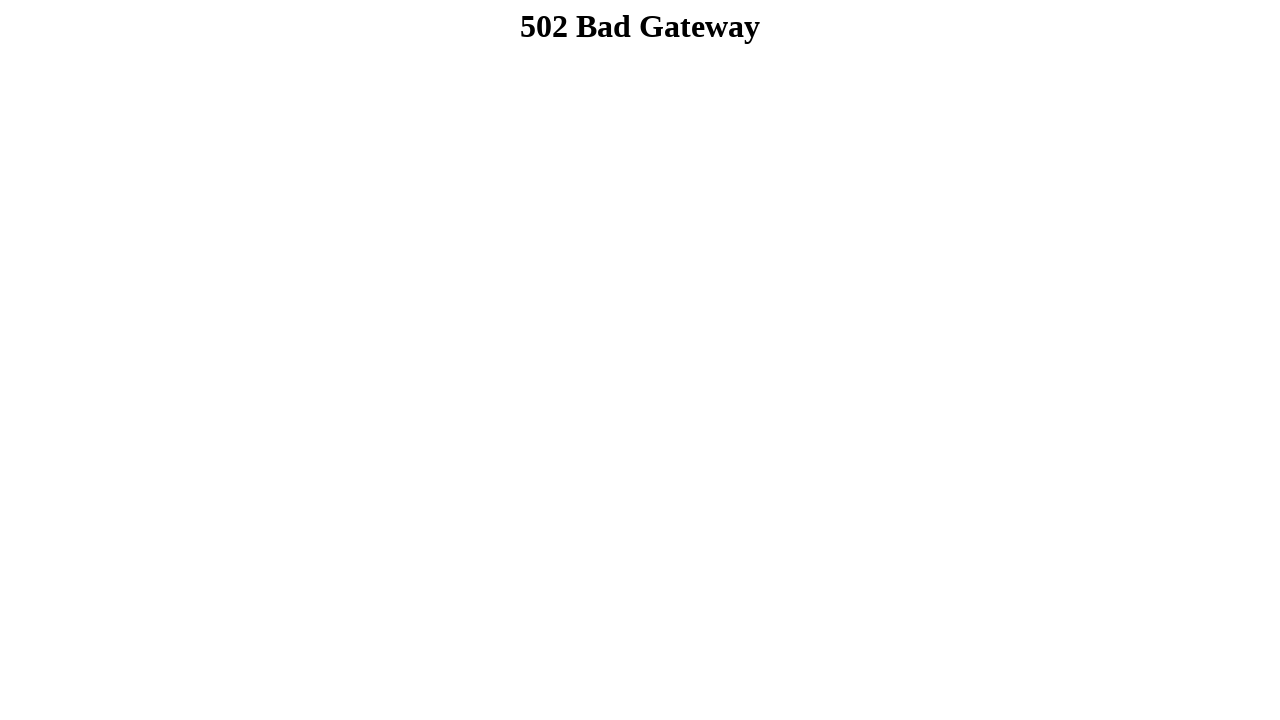

Navigated to contact page
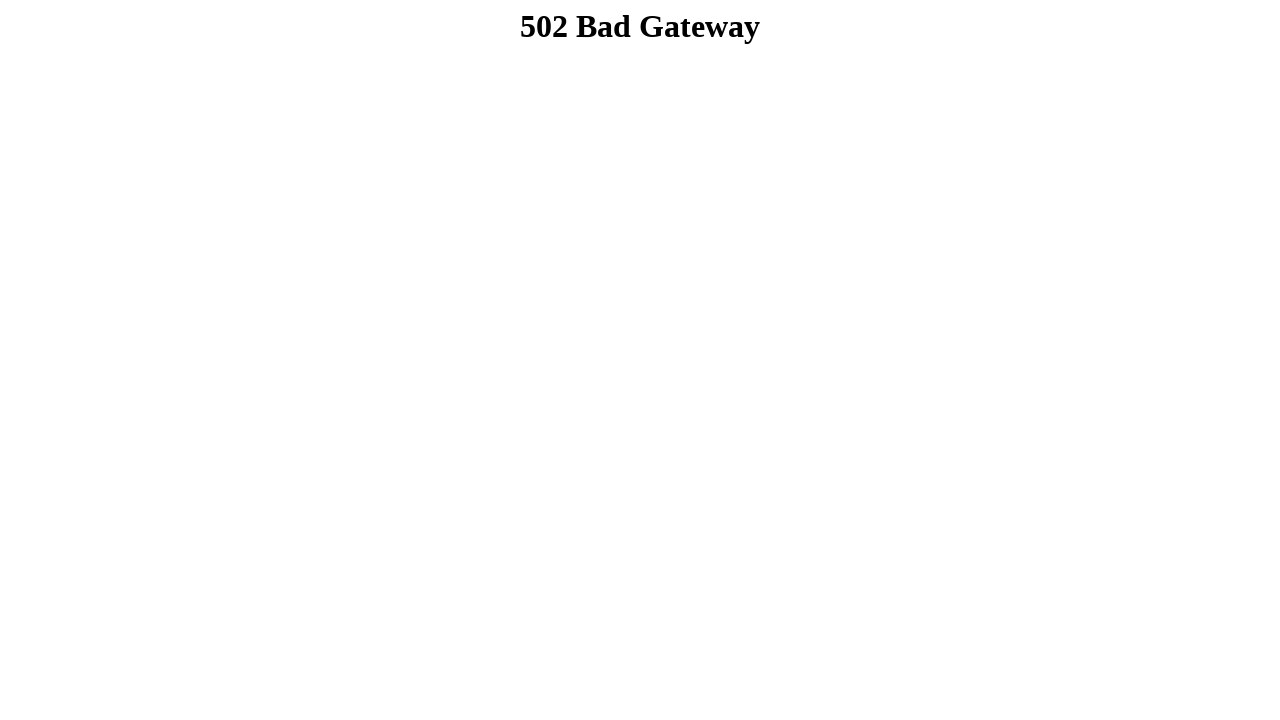

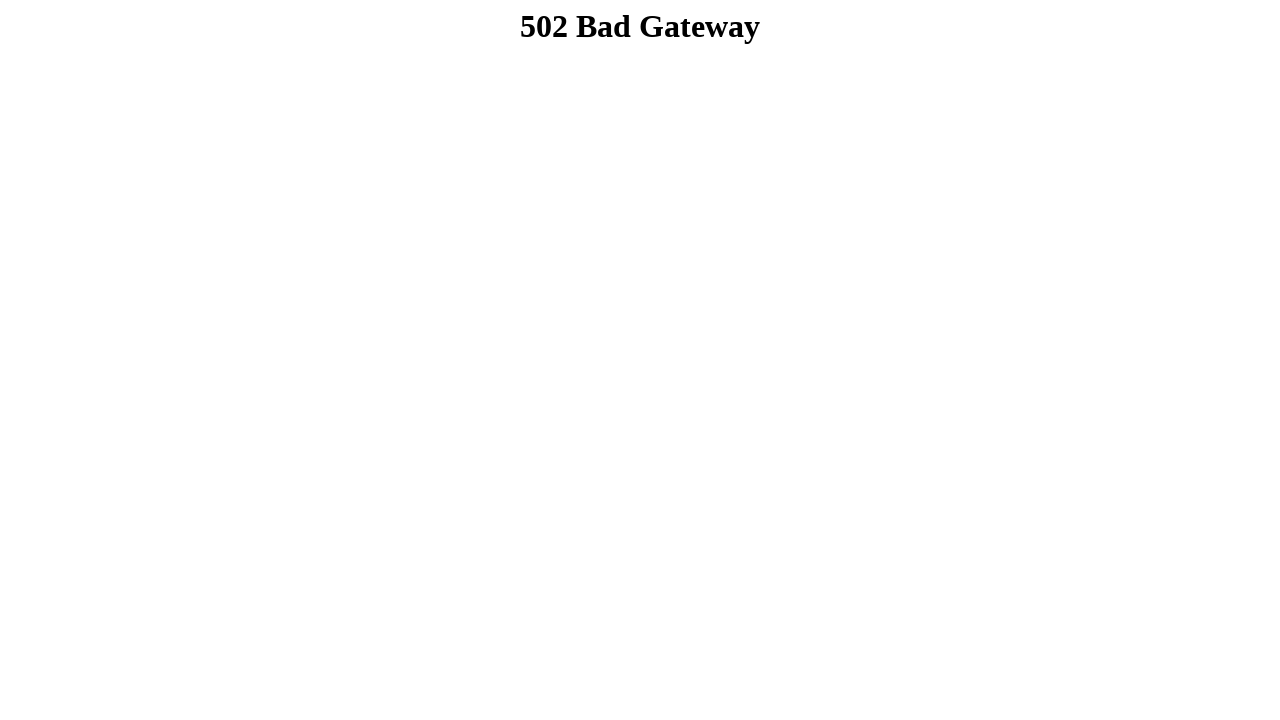